Tests CSS selector partial text matching by filling an input field using a CSS attribute contains selector on a form page

Starting URL: https://formy-project.herokuapp.com/form

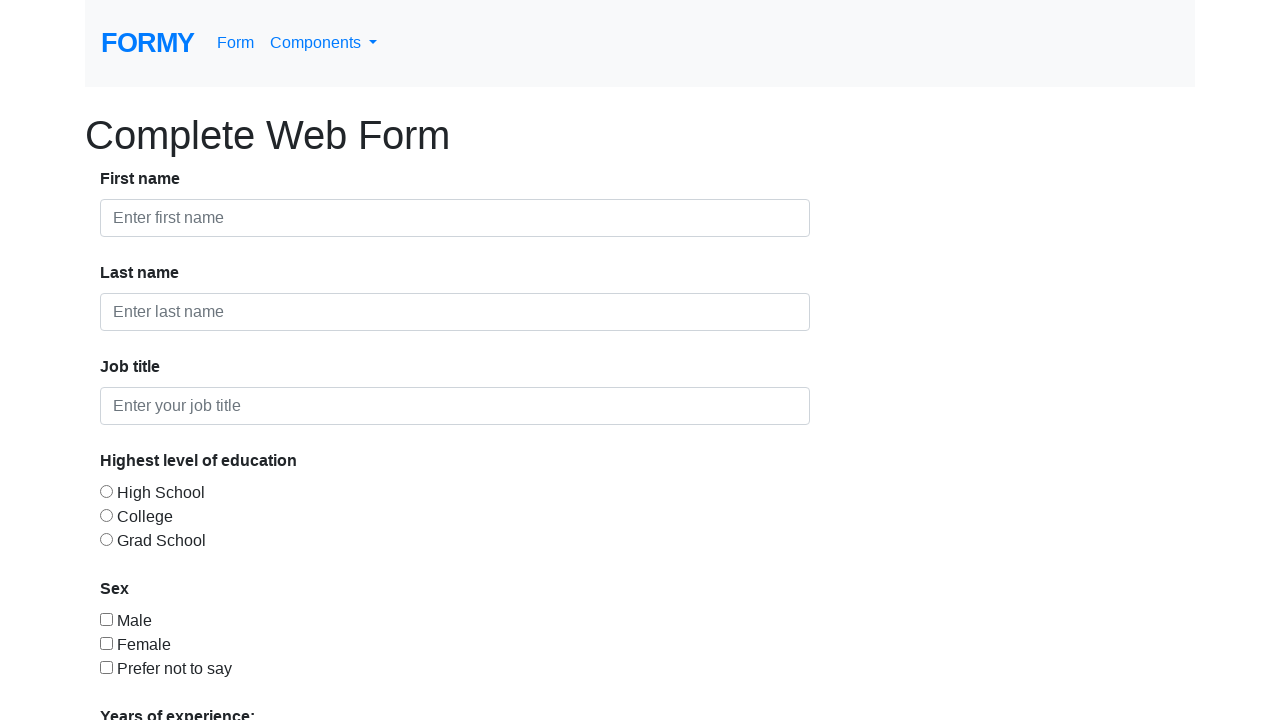

Filled input field with 'Supono' using CSS attribute contains selector on placeholder on input[placeholder*='ter']
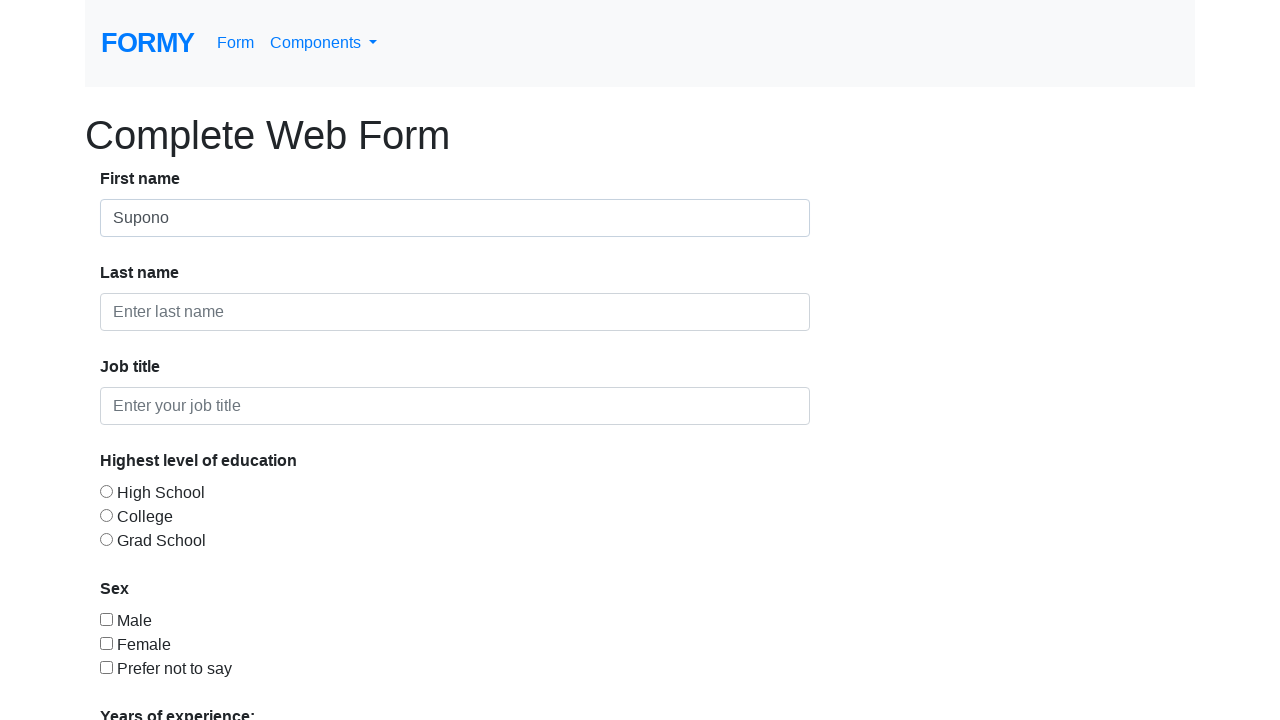

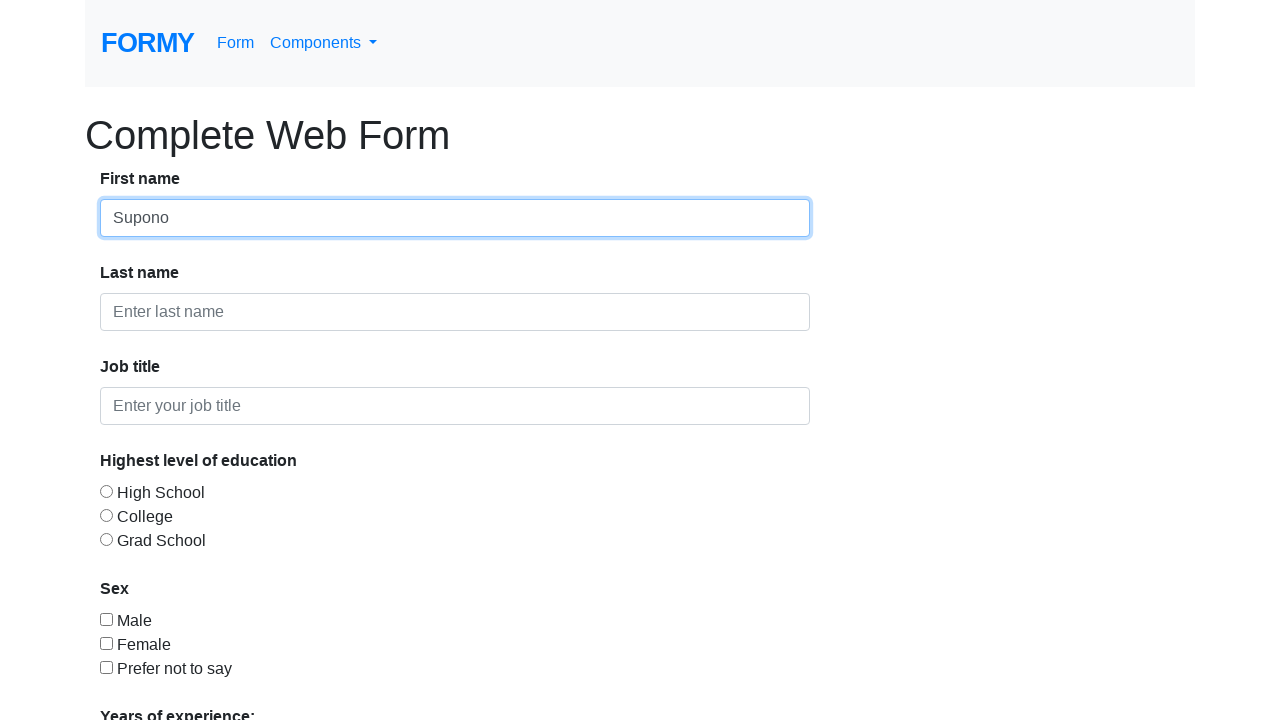